Tests window scrolling functionality by scrolling down 600 pixels, scrolling back to top, and then scrolling to bring a specific element (Full Name input) into view.

Starting URL: https://demoqa.com/text-box

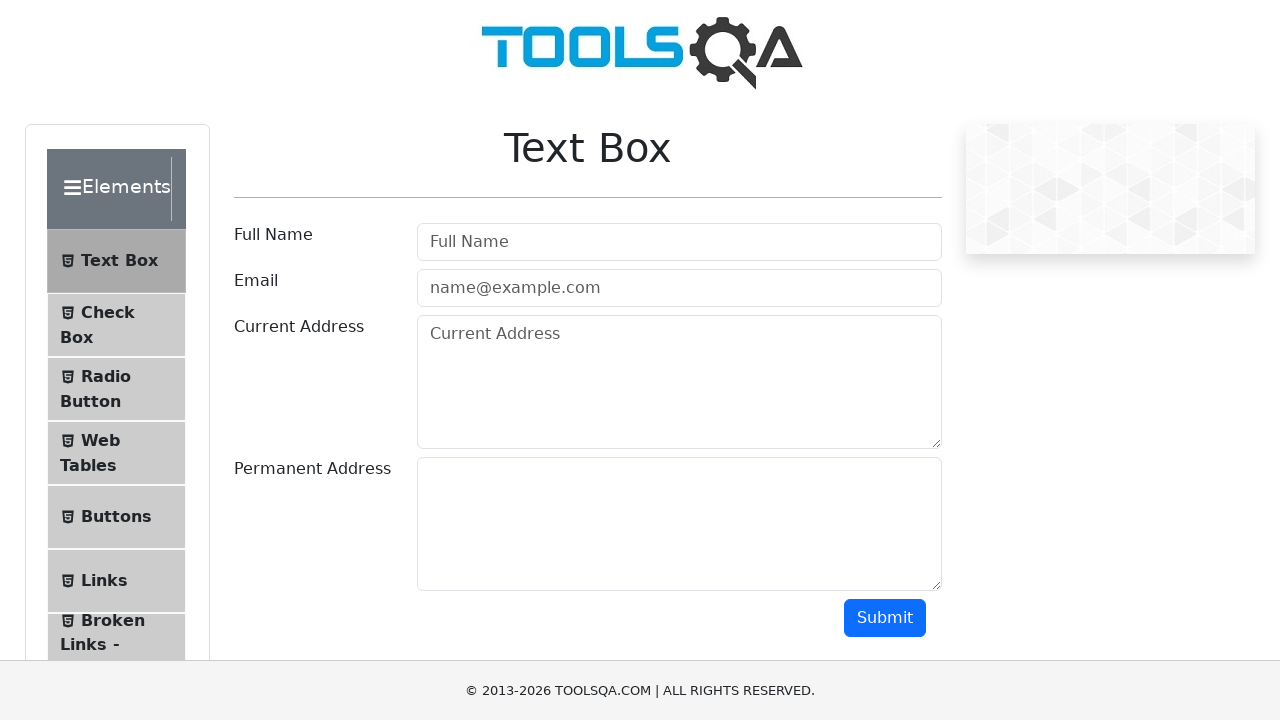

Scrolled down 600 pixels
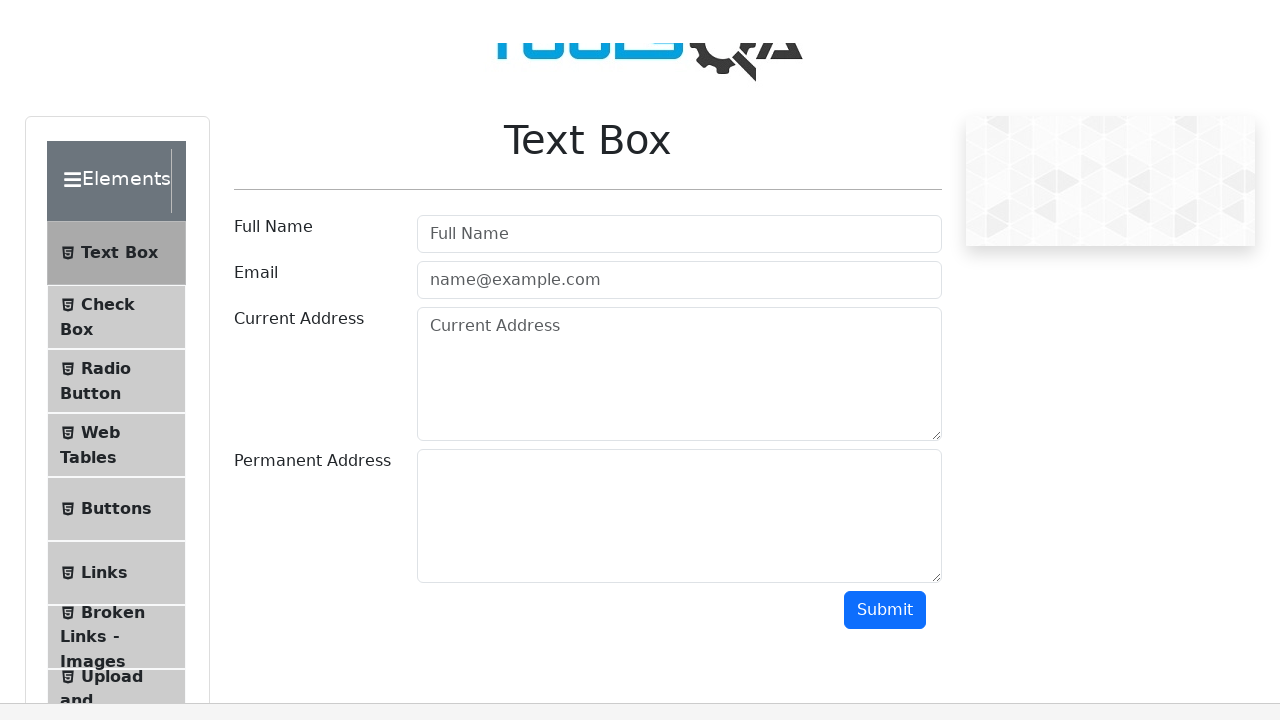

Waited 500ms for scroll to complete
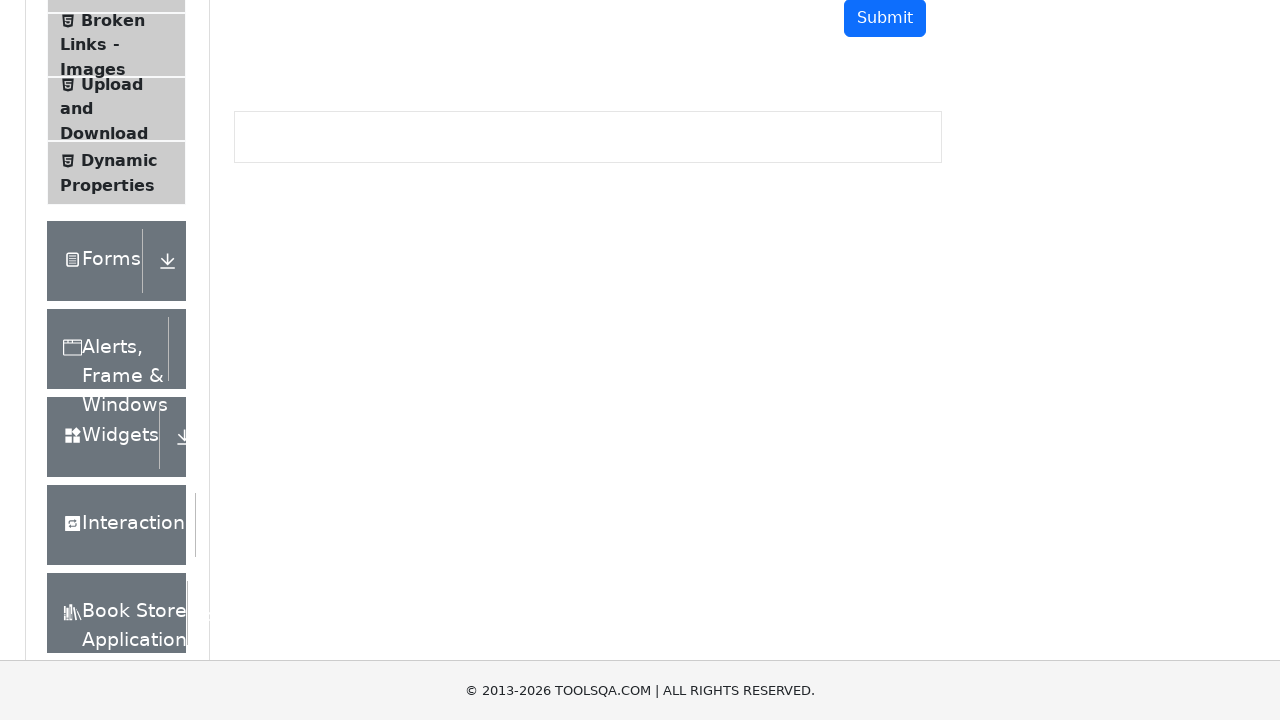

Scrolled back to top of page
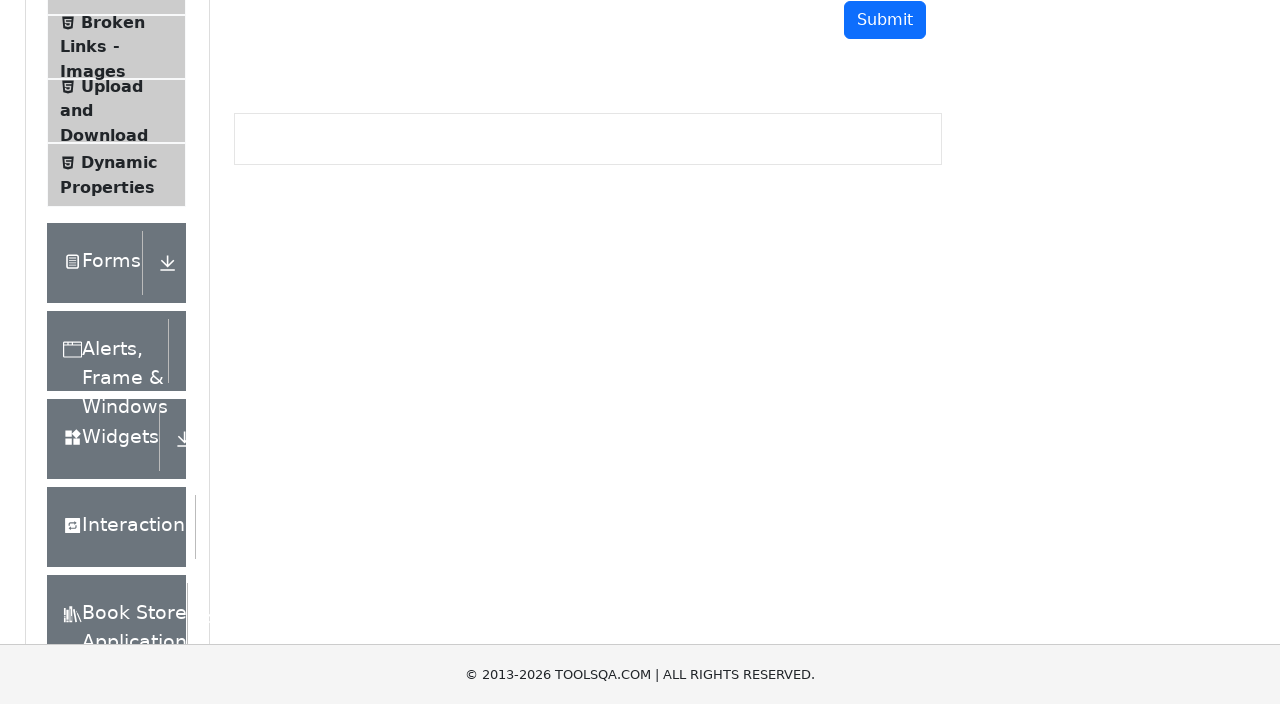

Waited 500ms for scroll to complete
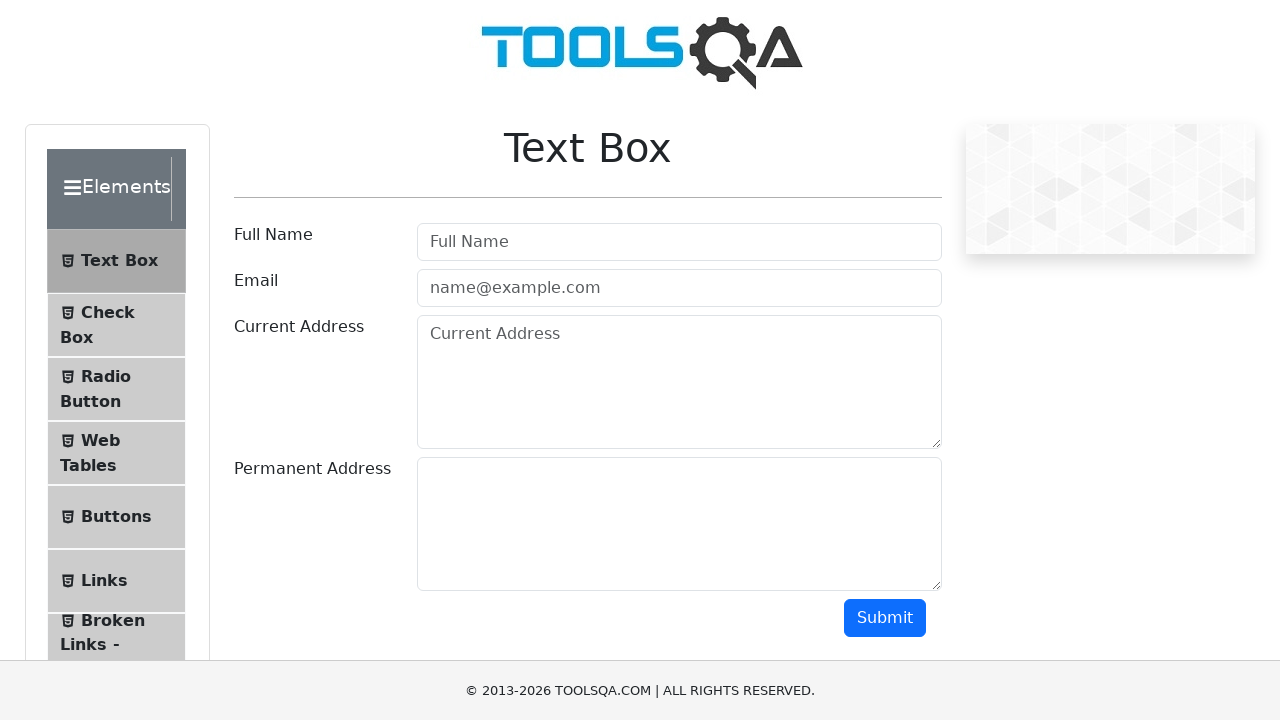

Located Full Name input element
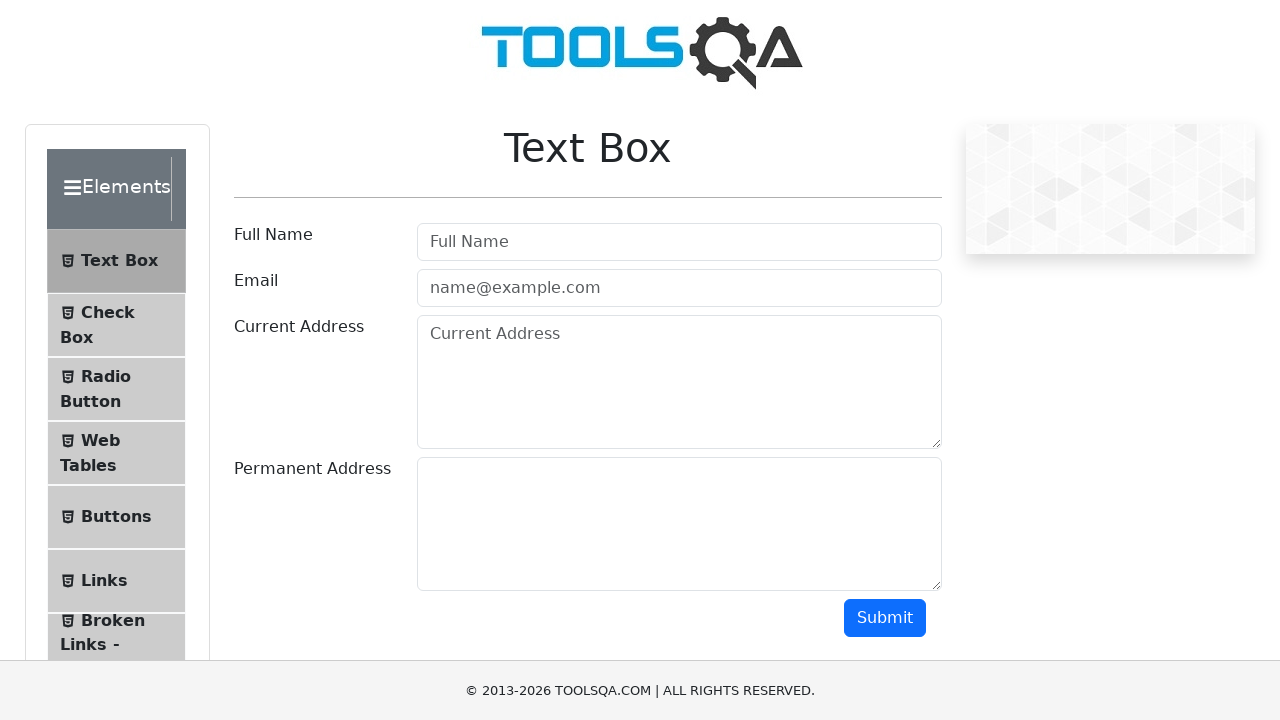

Scrolled Full Name input element into view
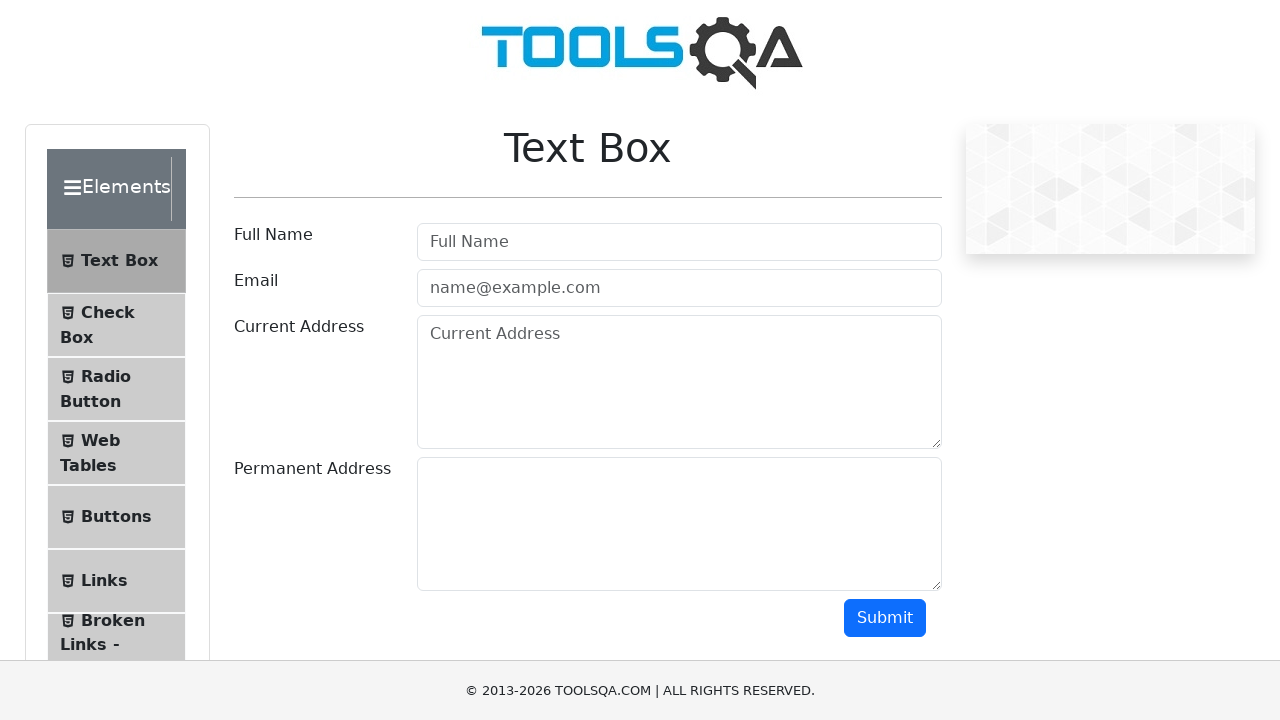

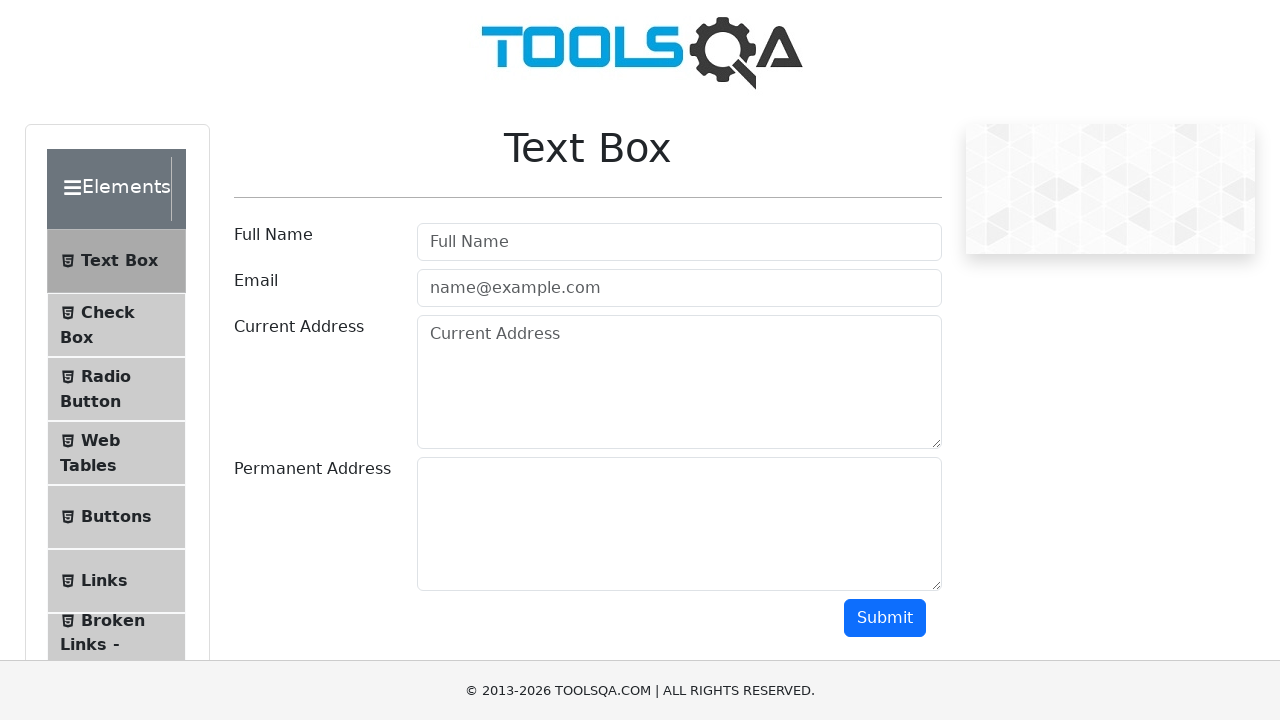